Tests accepting a JavaScript prompt dialog without entering any text

Starting URL: https://the-internet.herokuapp.com/javascript_alerts

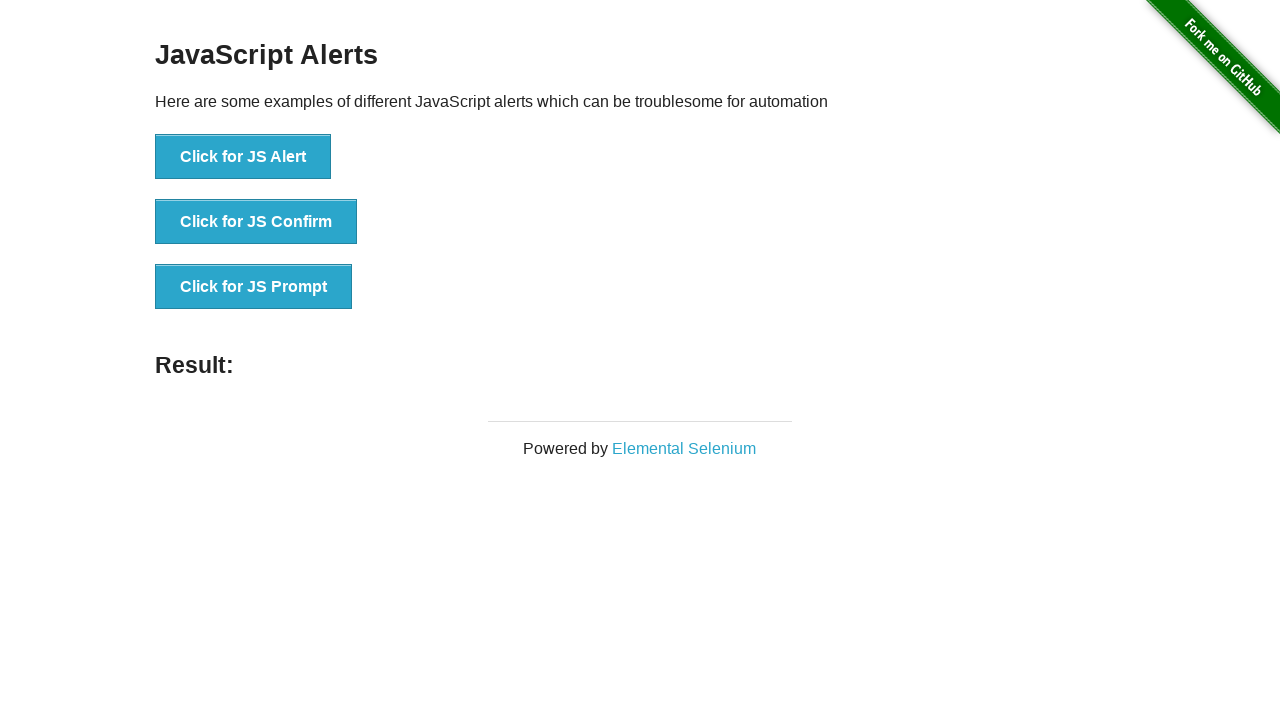

Set up dialog handler to accept prompts without text input
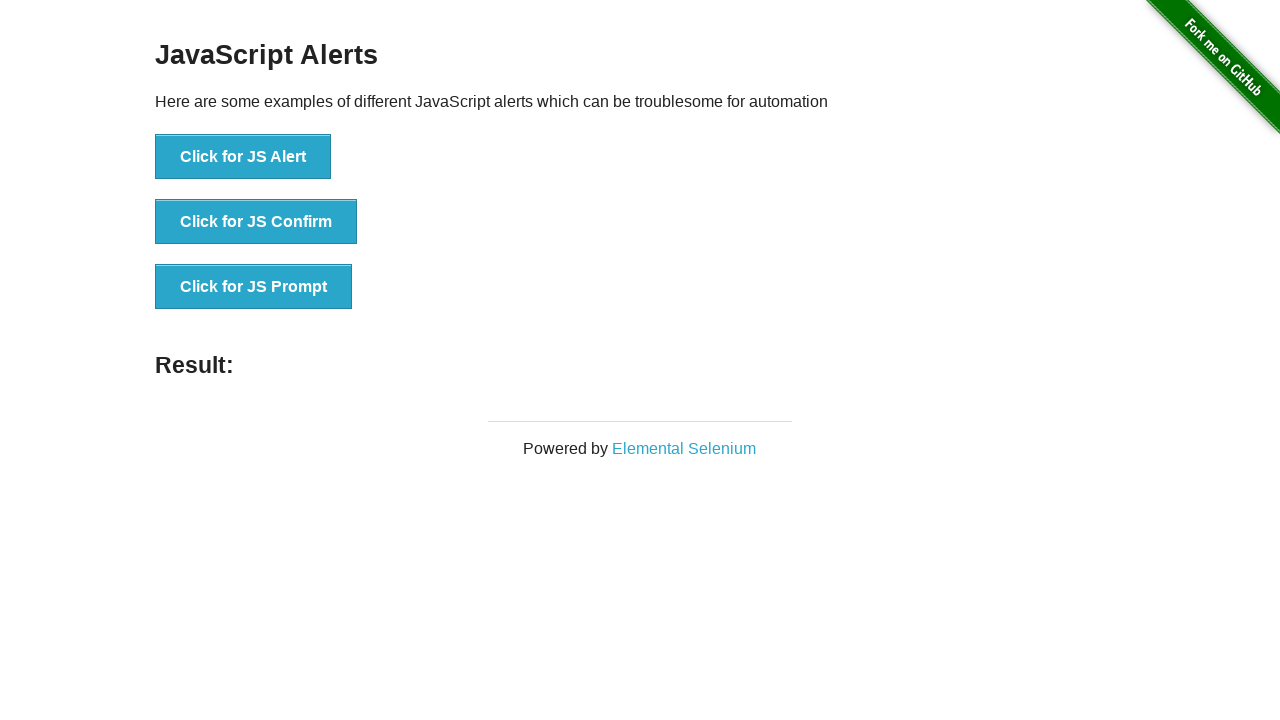

Clicked the JavaScript prompt button at (254, 287) on [onclick='jsPrompt()']
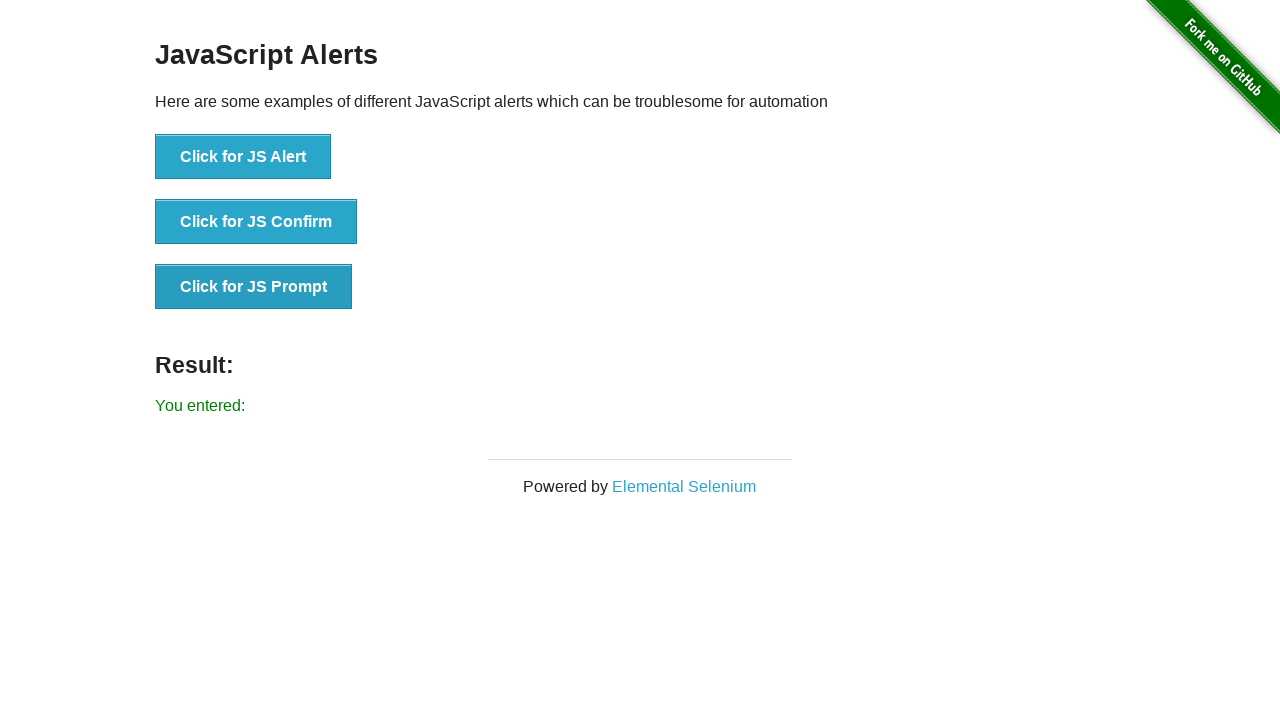

Waited for result text to appear after accepting prompt without text
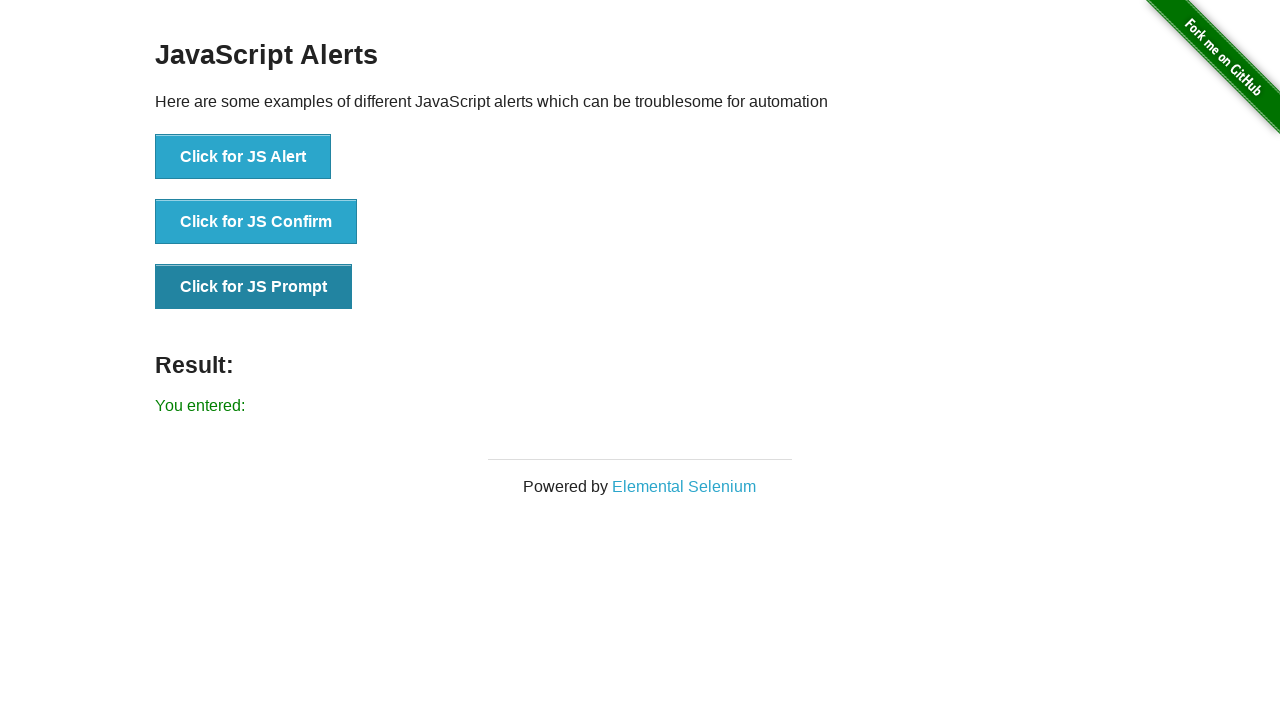

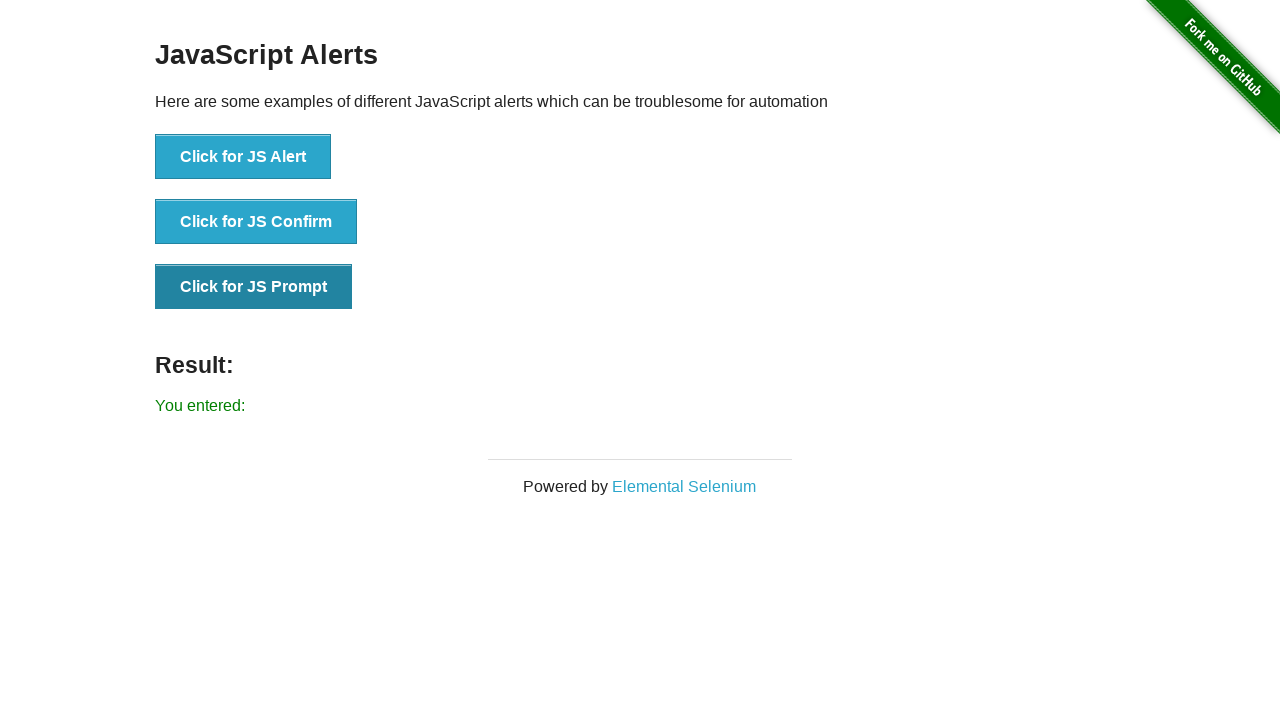